Opens YouTube homepage and verifies the page loads successfully by waiting for the page to be ready.

Starting URL: https://www.youtube.com/

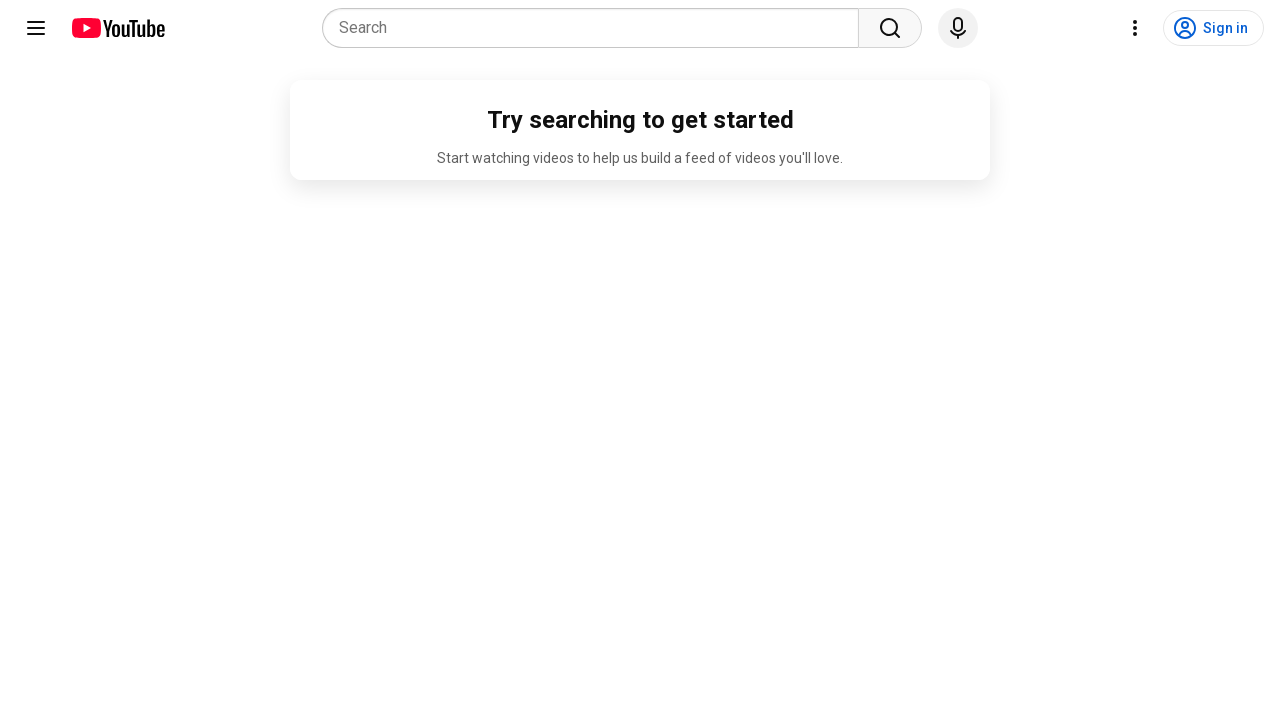

Navigated to YouTube homepage
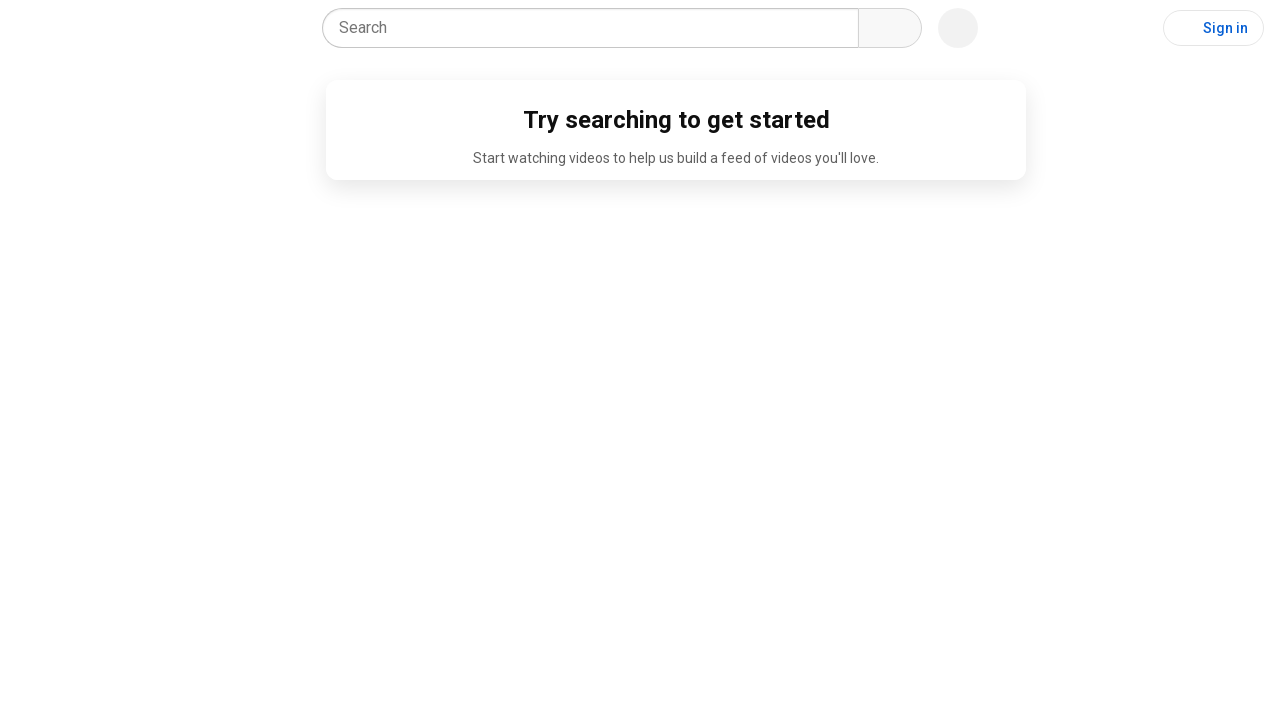

YouTube page loaded successfully - main content selector found
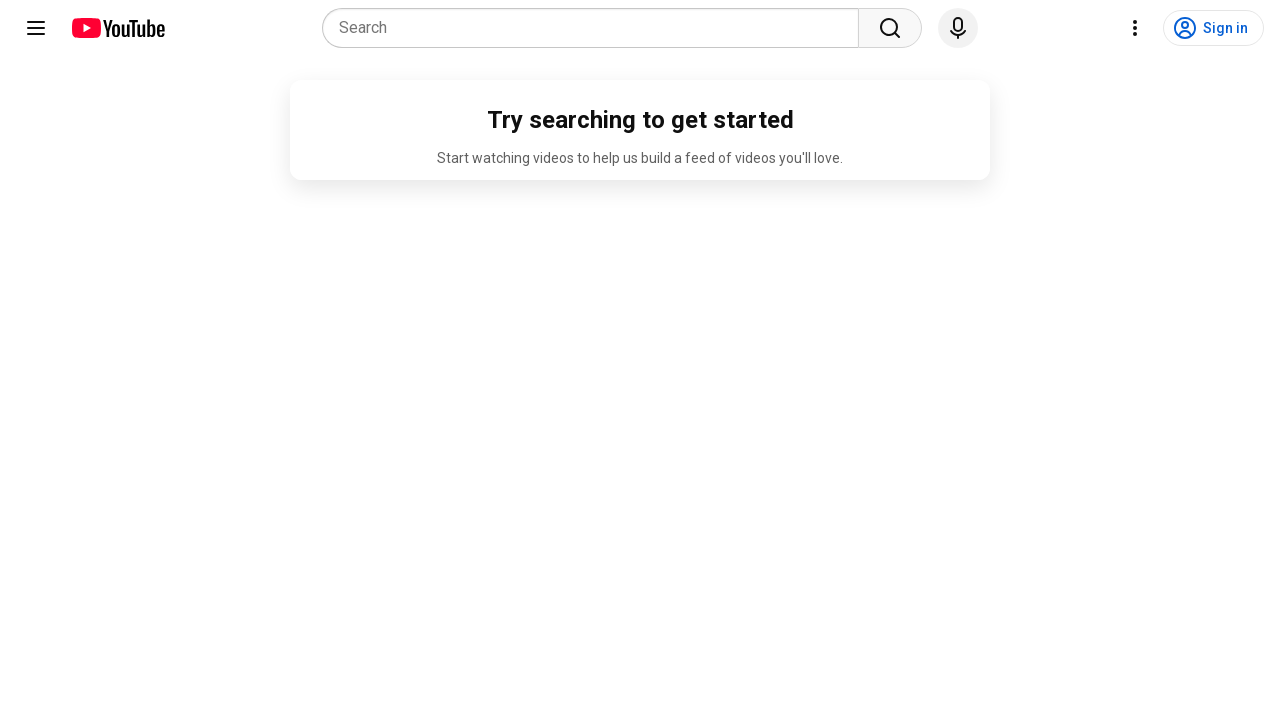

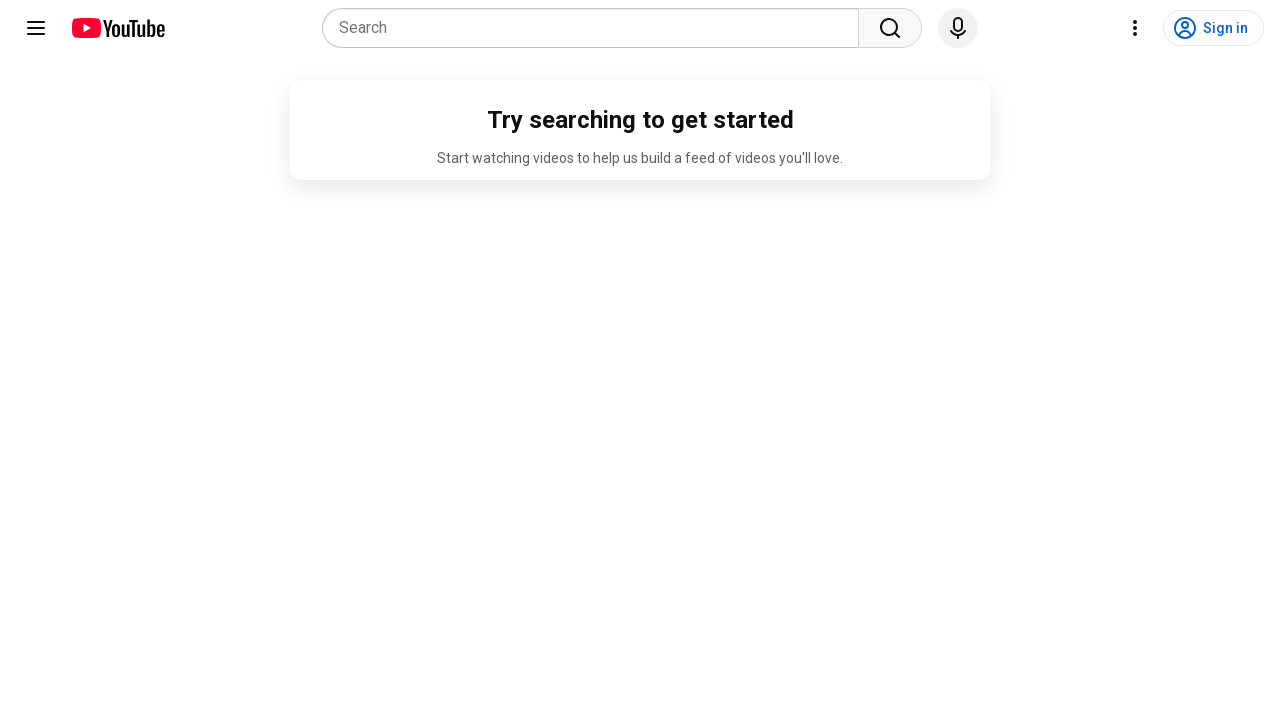